Tests that username input field is visible and has expected class, then fills it with a name

Starting URL: https://demoqa.com/text-box

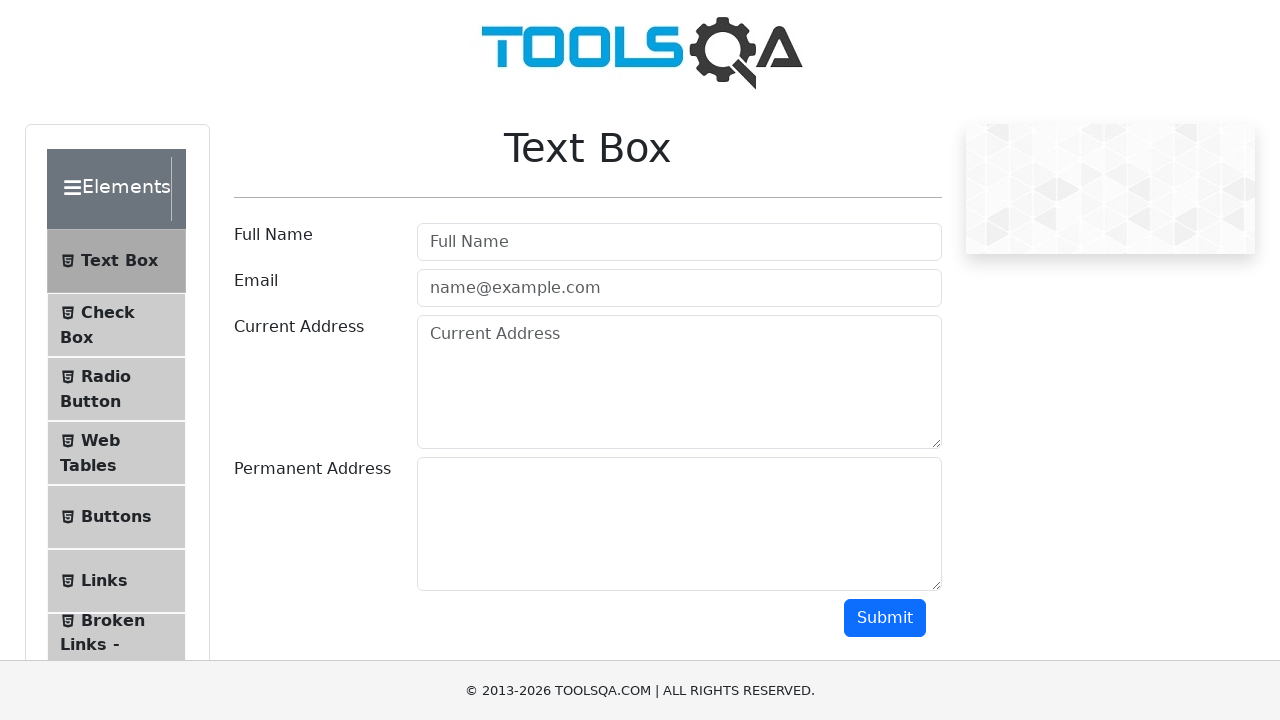

Waited for username input field to be visible
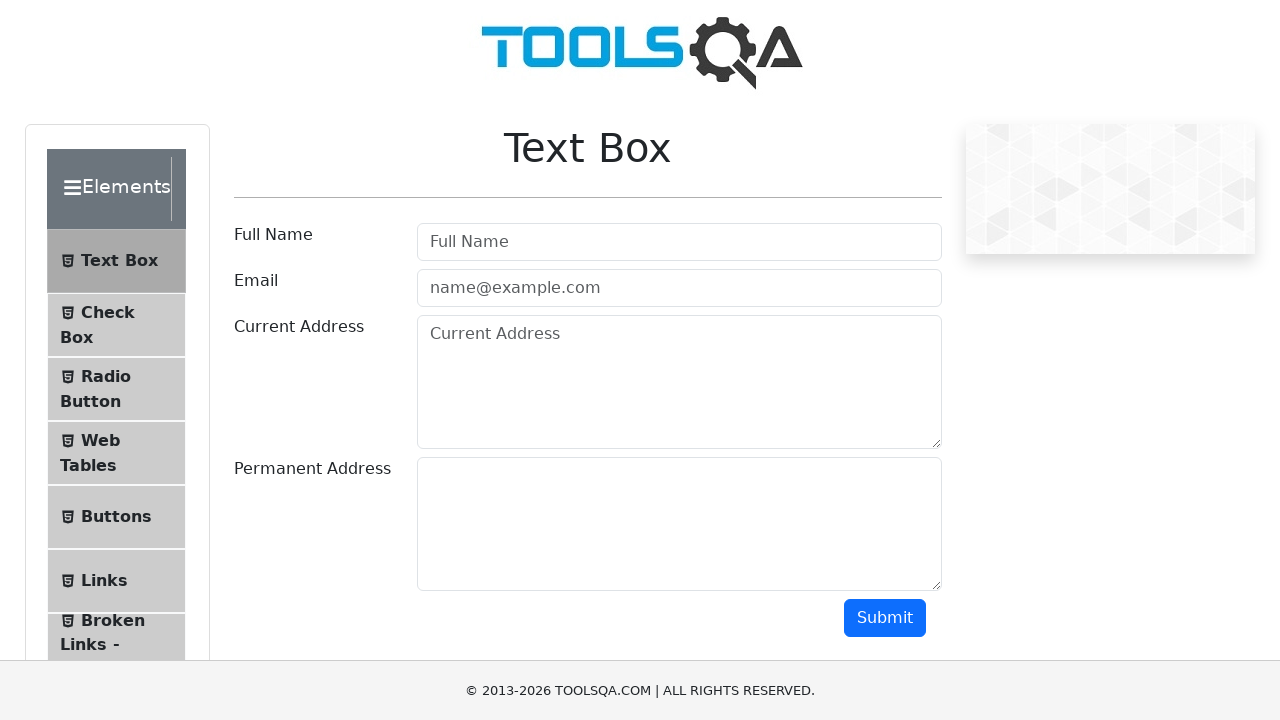

Filled username input field with 'rodrigo' on #userName
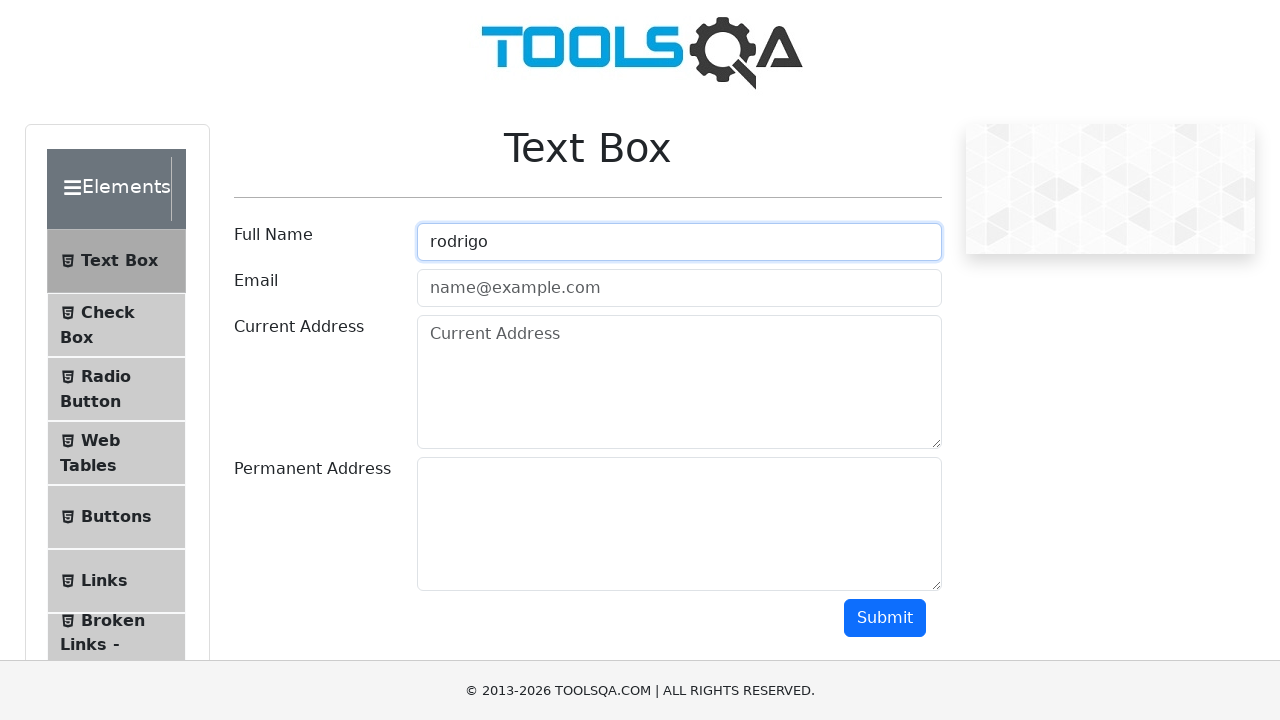

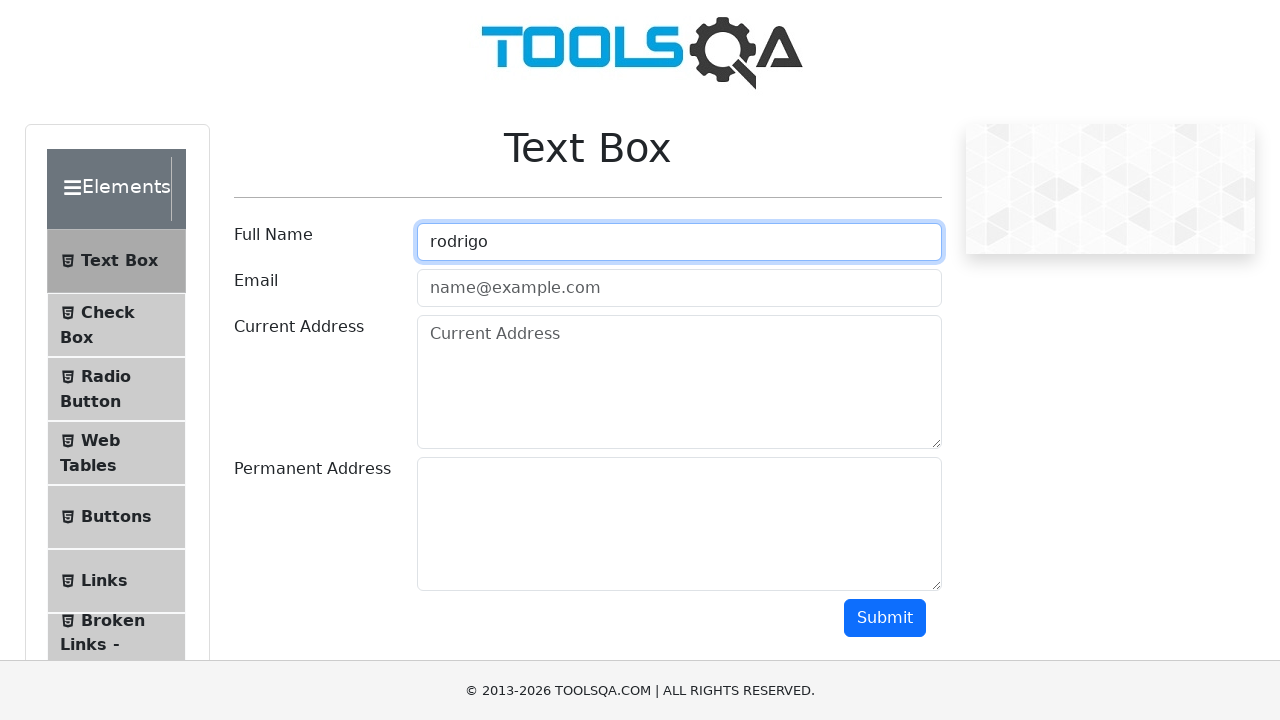